Tests the Cypress example page by clicking on a 'type' link, then filling an email field with a fake email address

Starting URL: https://example.cypress.io

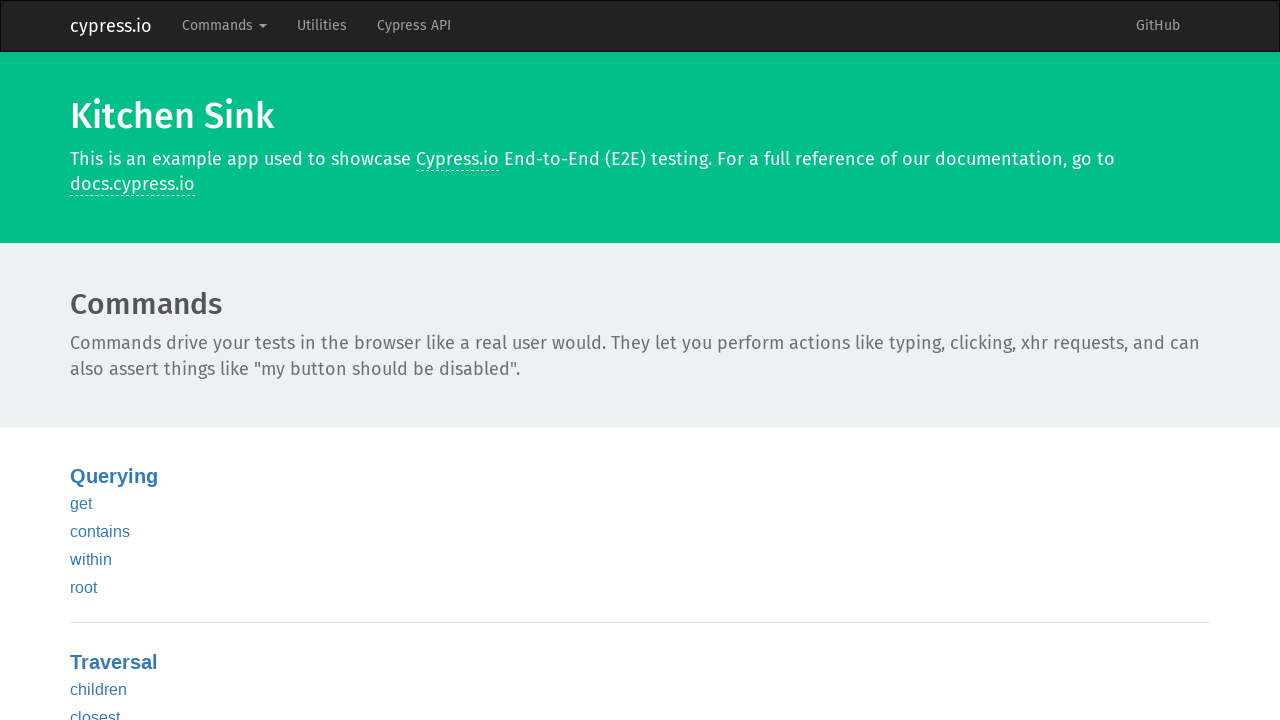

Navigated to Kitchen Sink example page
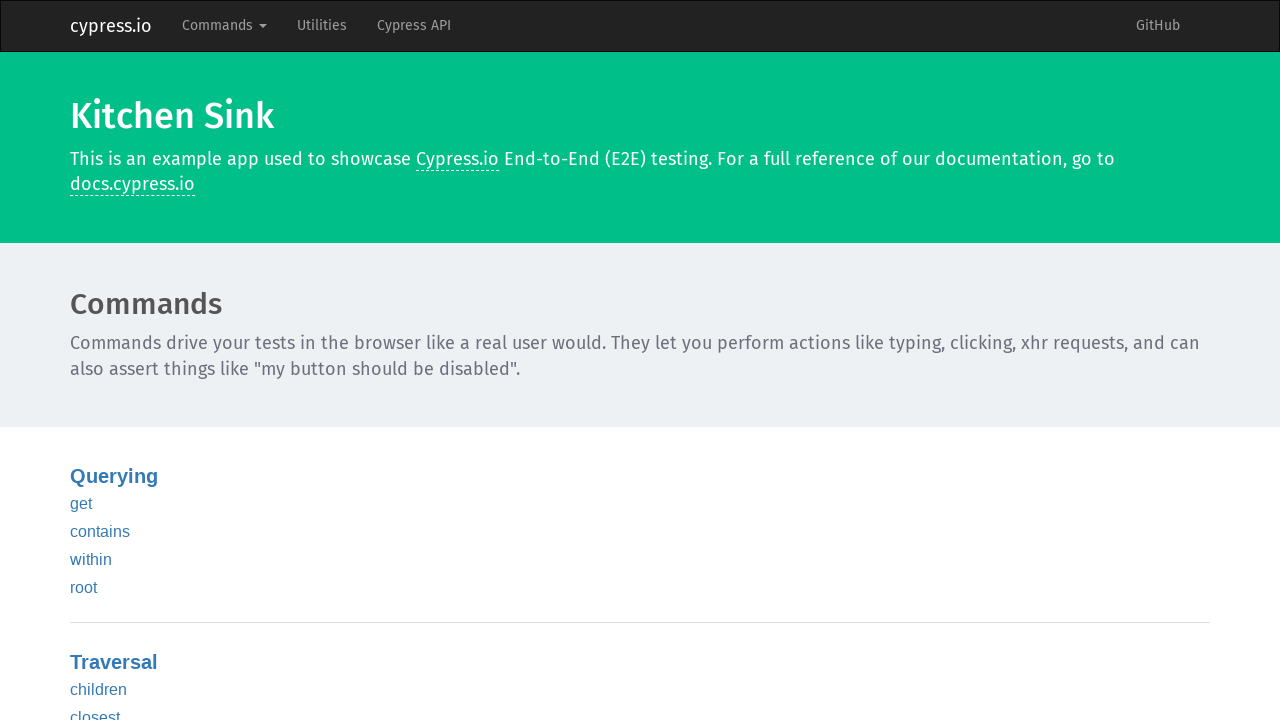

Clicked on 'type' link at (85, 361) on text=type
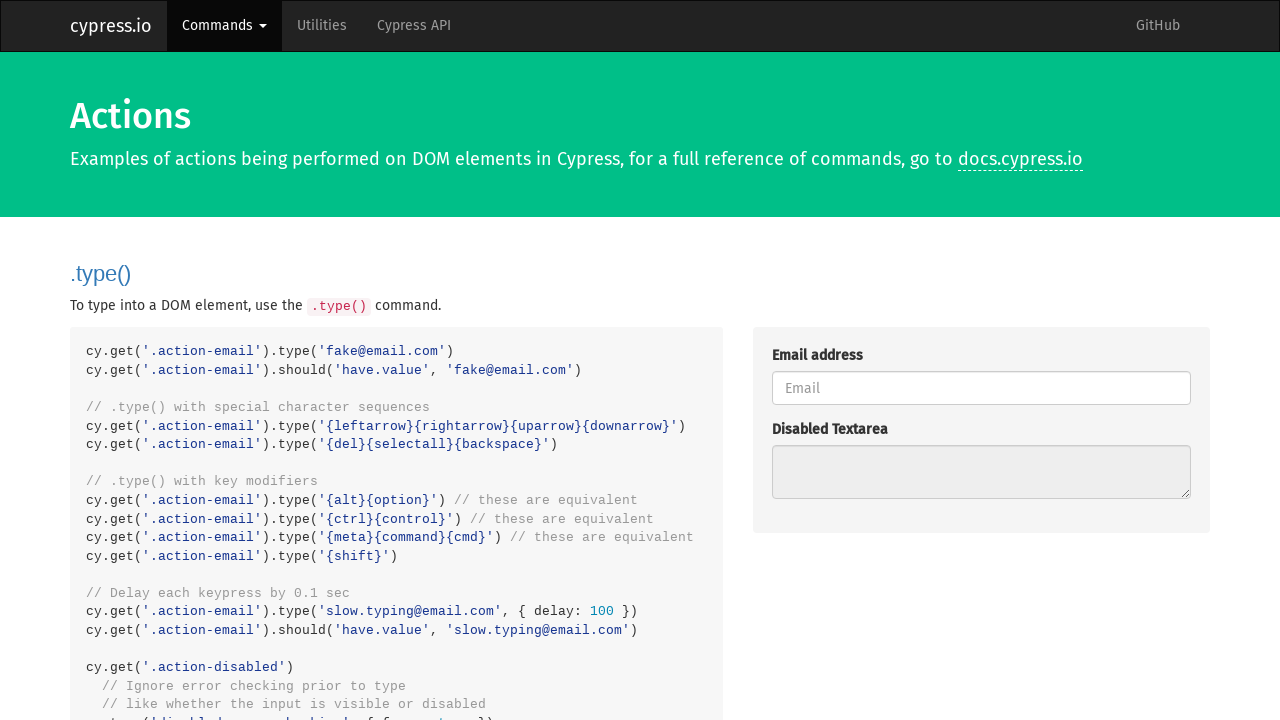

Waited for navigation to actions commands page
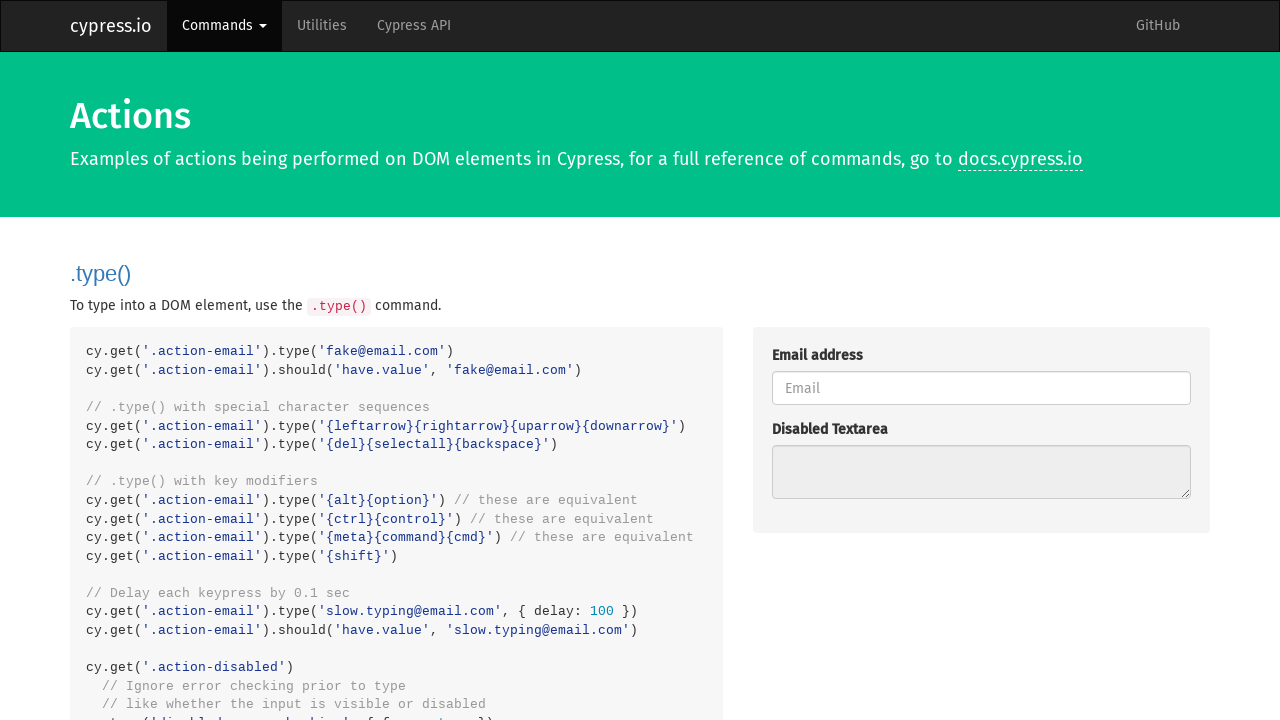

Filled email field with 'fake@email.com' on .action-email
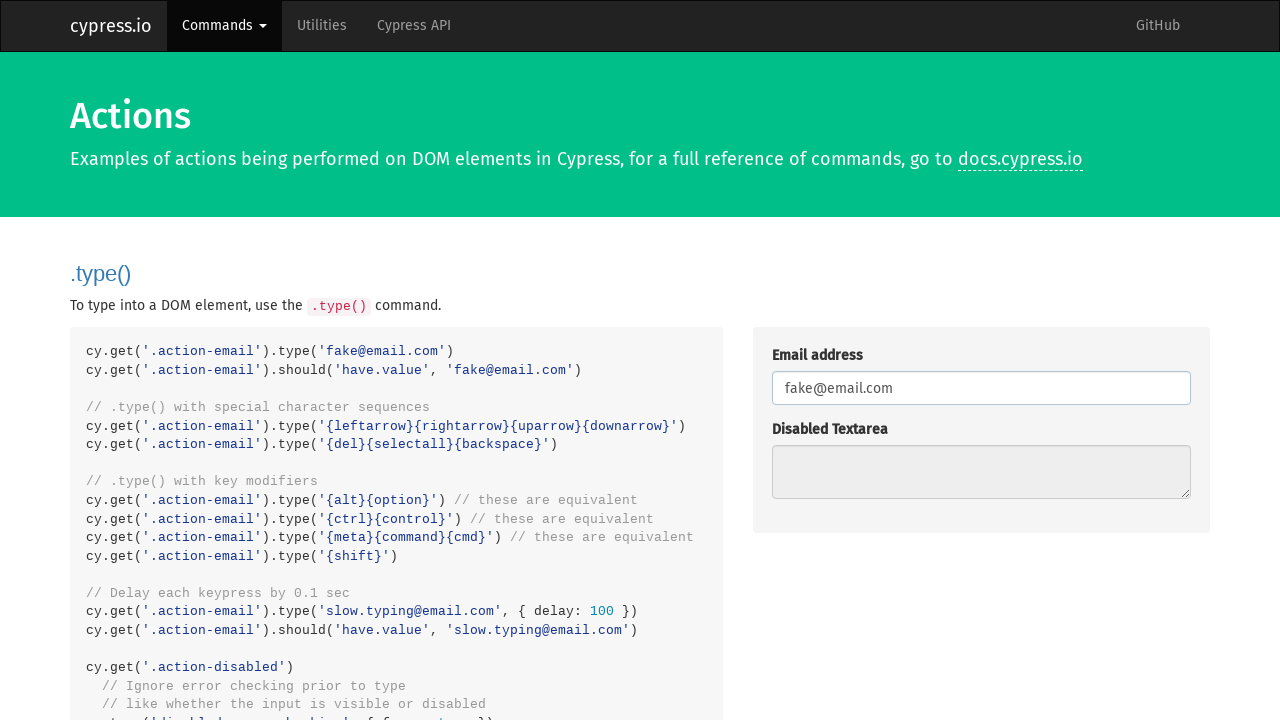

Verified email field contains 'fake@email.com'
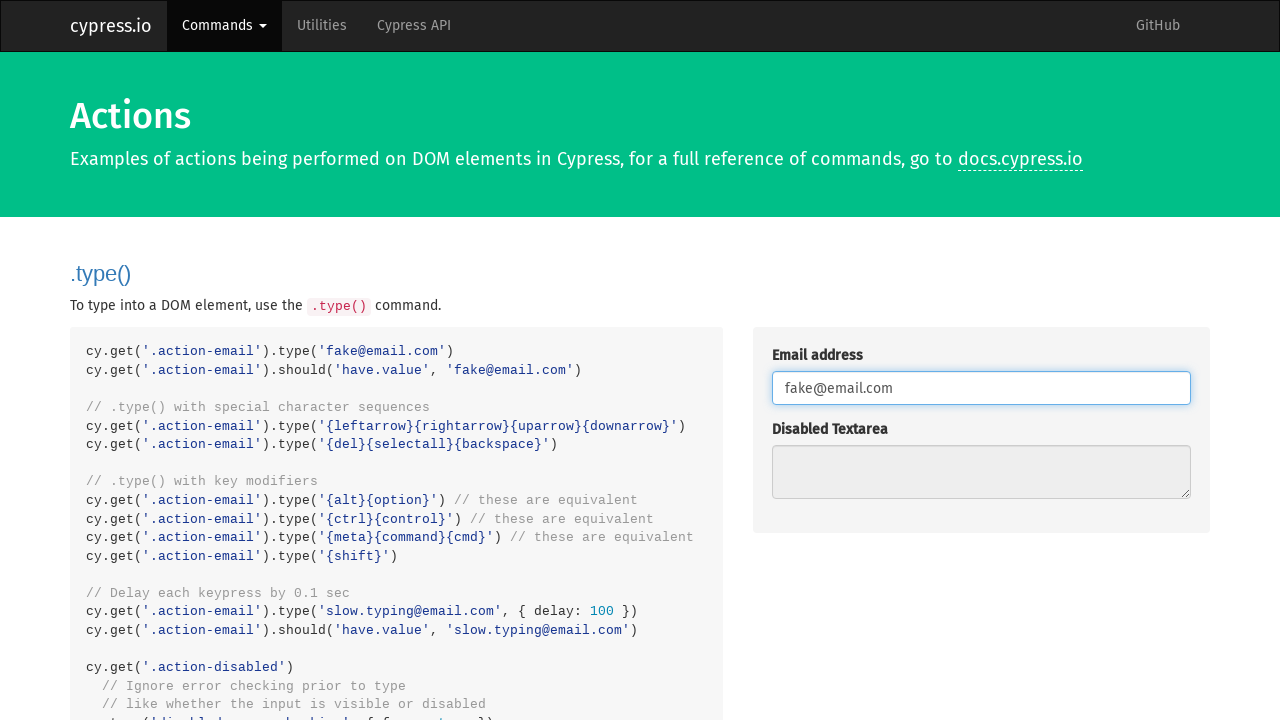

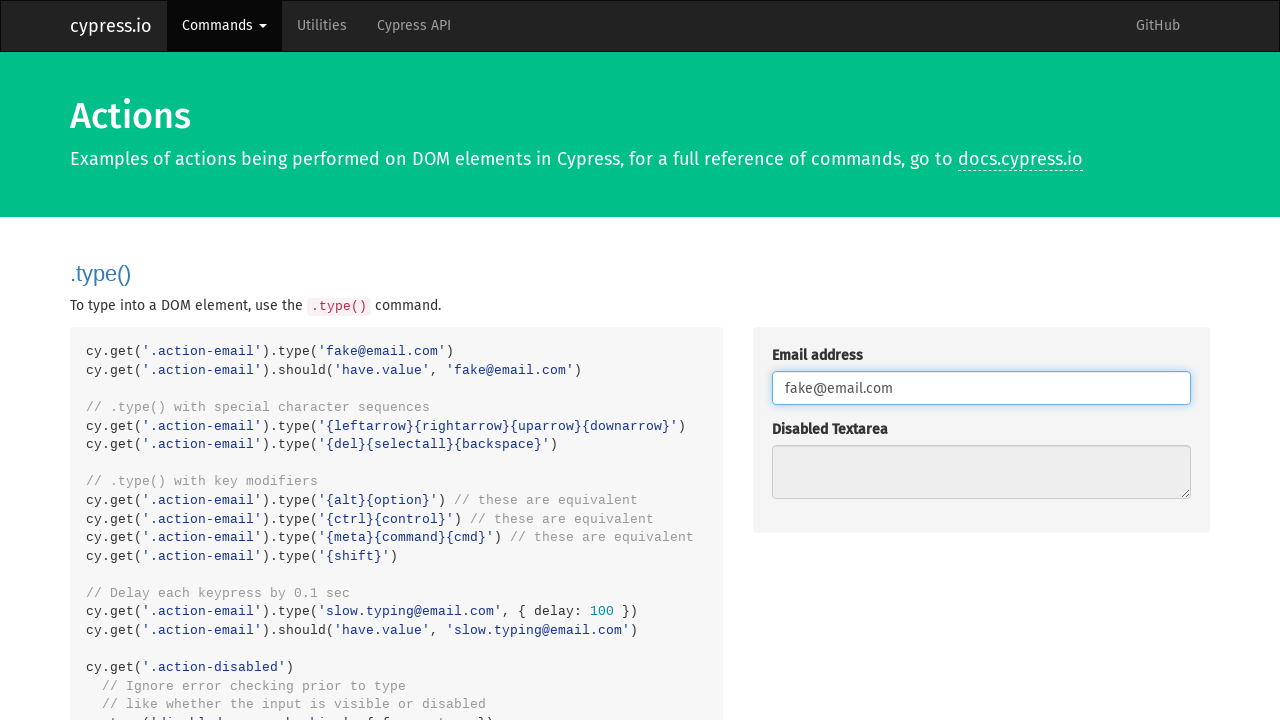